Navigates to CrystalDiskInfo SourceForge page and verifies the download latest version link is present

Starting URL: https://sourceforge.net/projects/crystaldiskinfo/files/

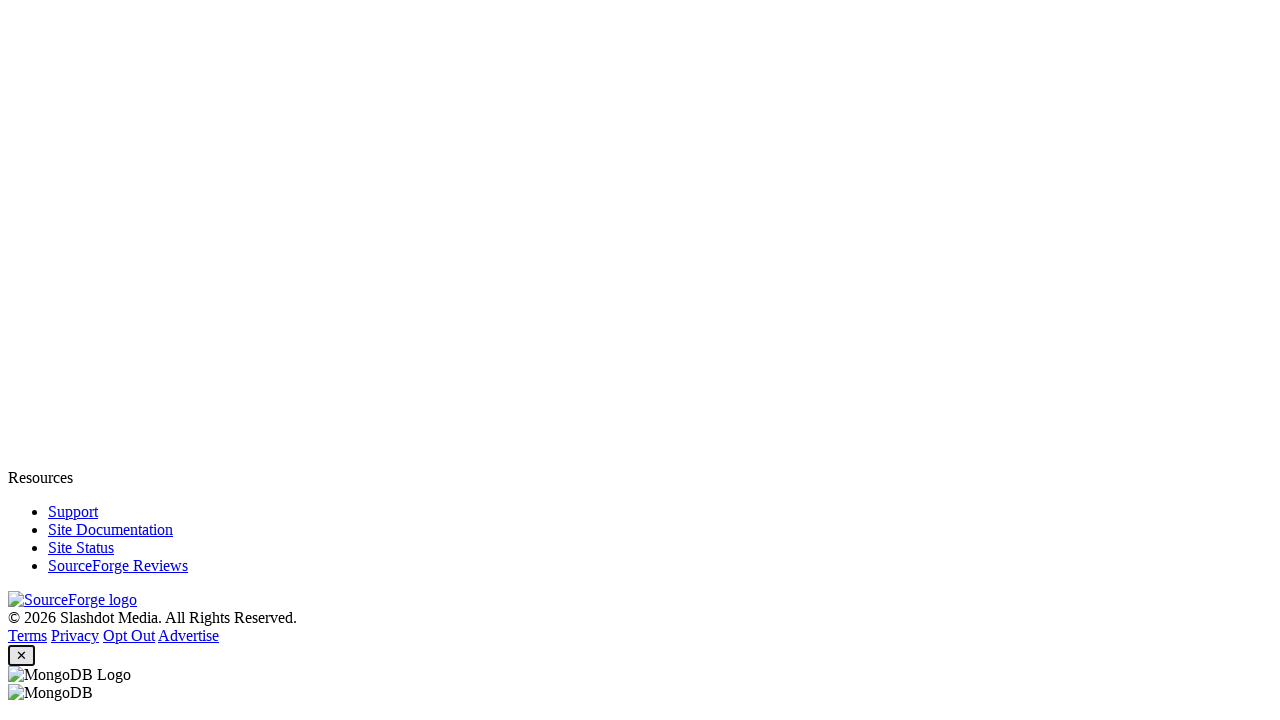

Navigated to CrystalDiskInfo SourceForge files page
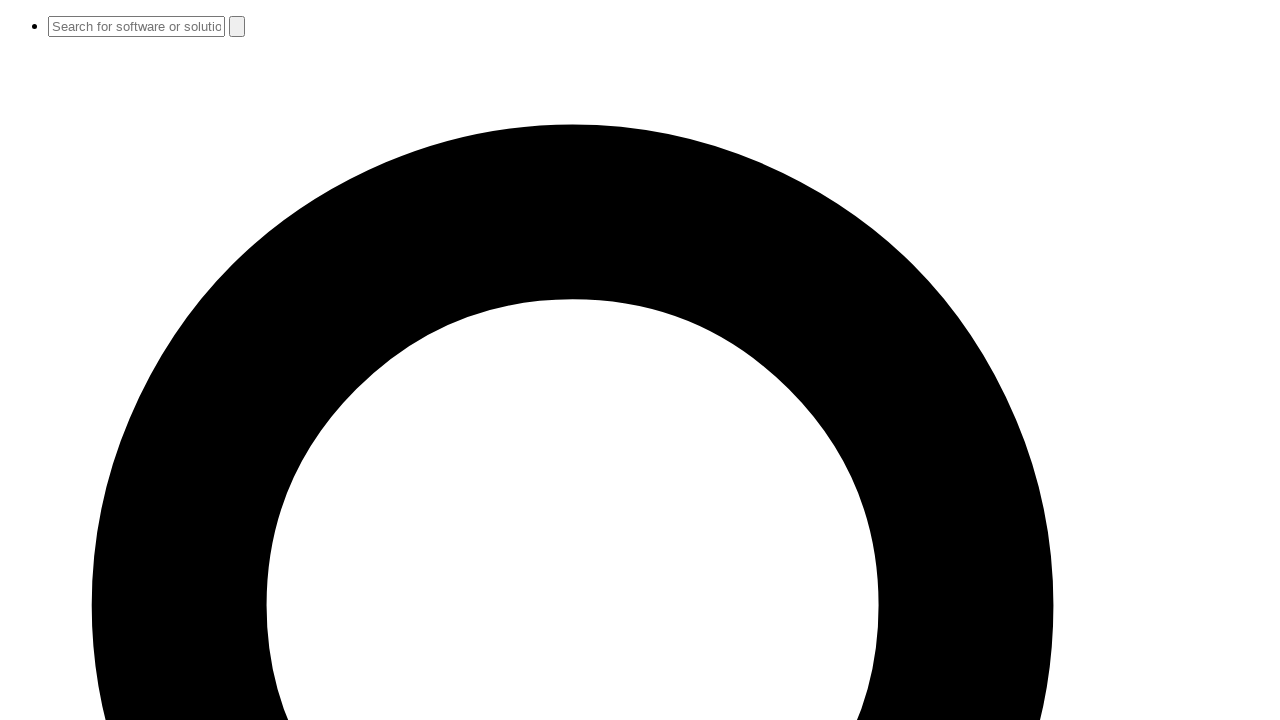

Download Latest Version link is present on the page
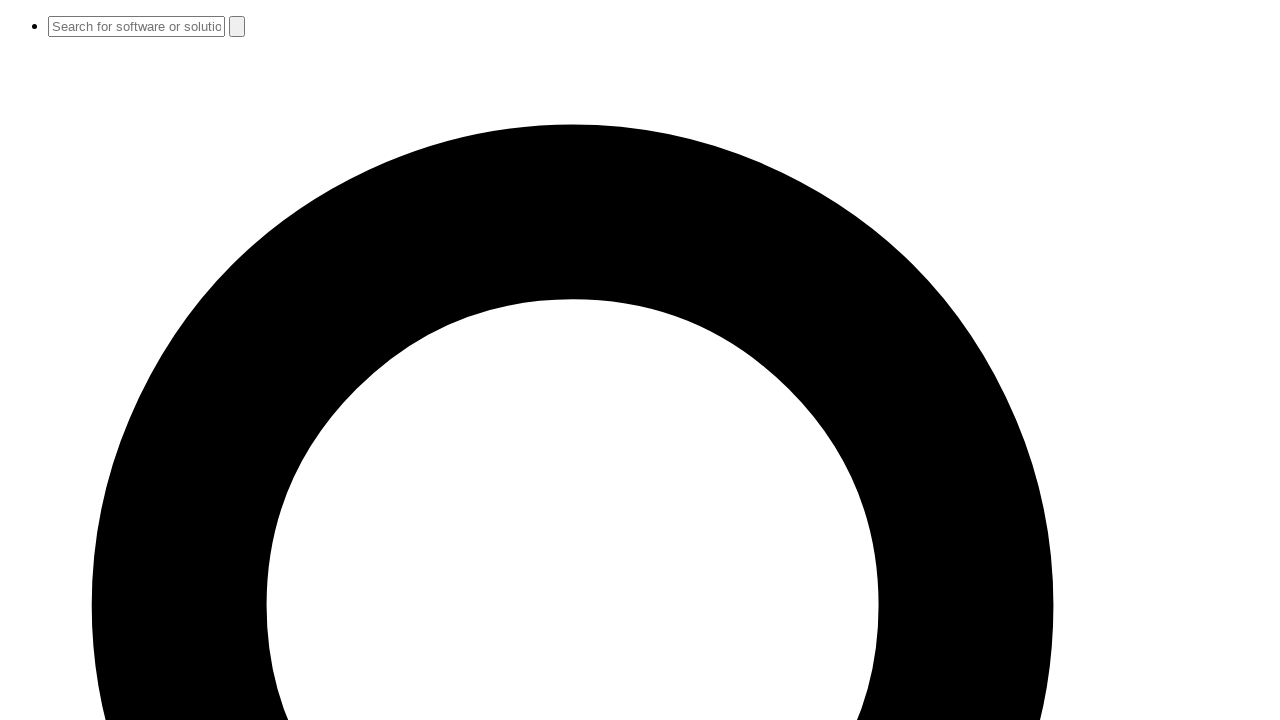

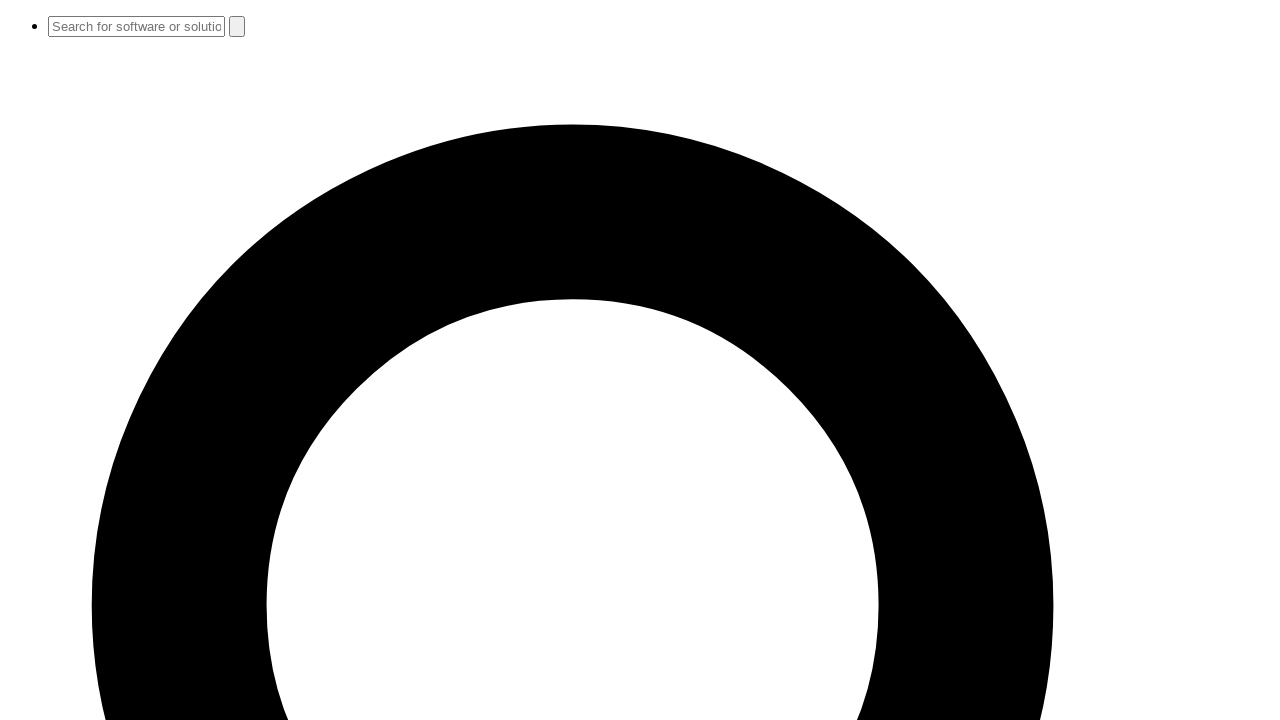